Tests a JavaScript prompt dialog by entering text and accepting it

Starting URL: https://automationfc.github.io/basic-form/index.html

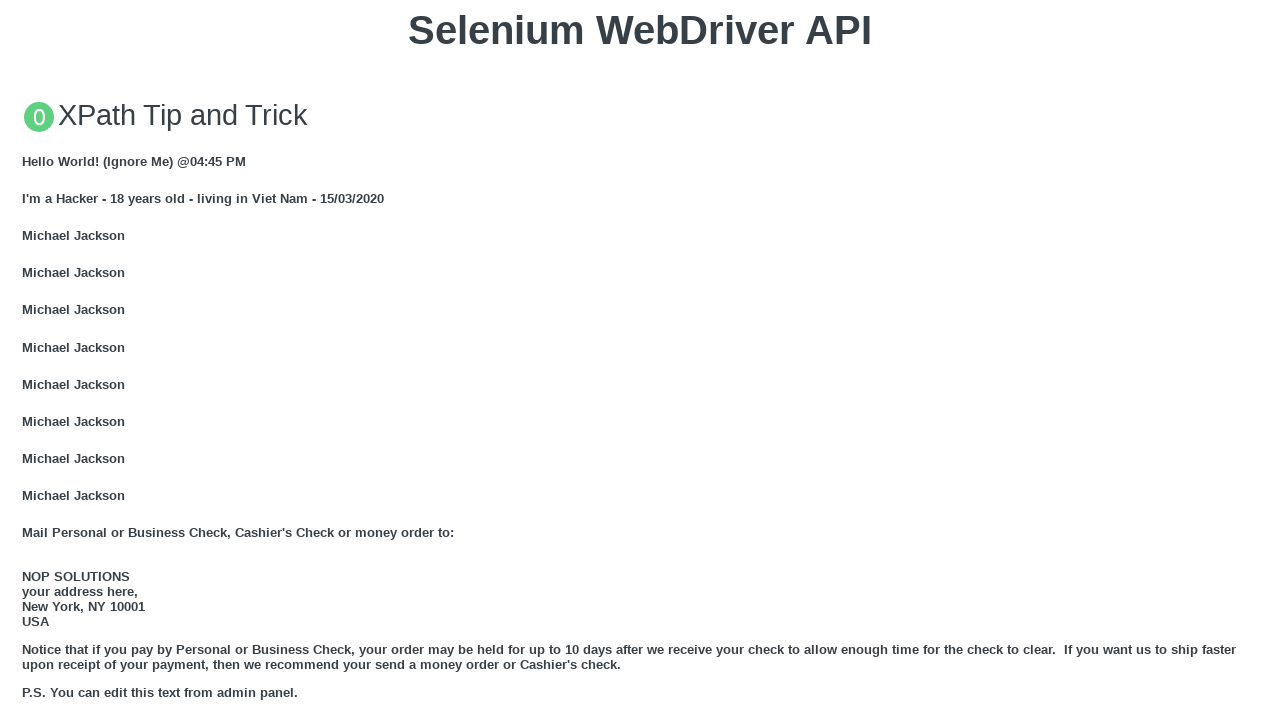

Set up dialog handler to accept prompt with 'Test User 123'
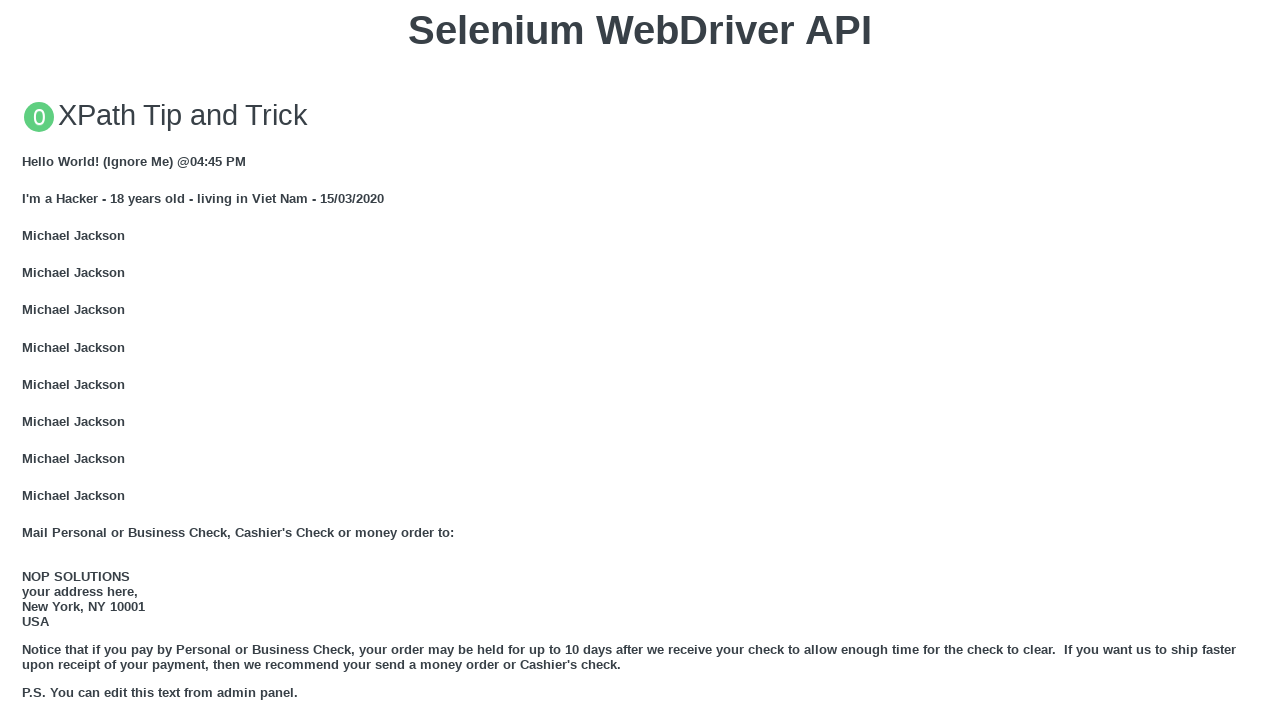

Clicked button to trigger JavaScript prompt dialog at (640, 360) on xpath=//div[@class='example']/button[3]
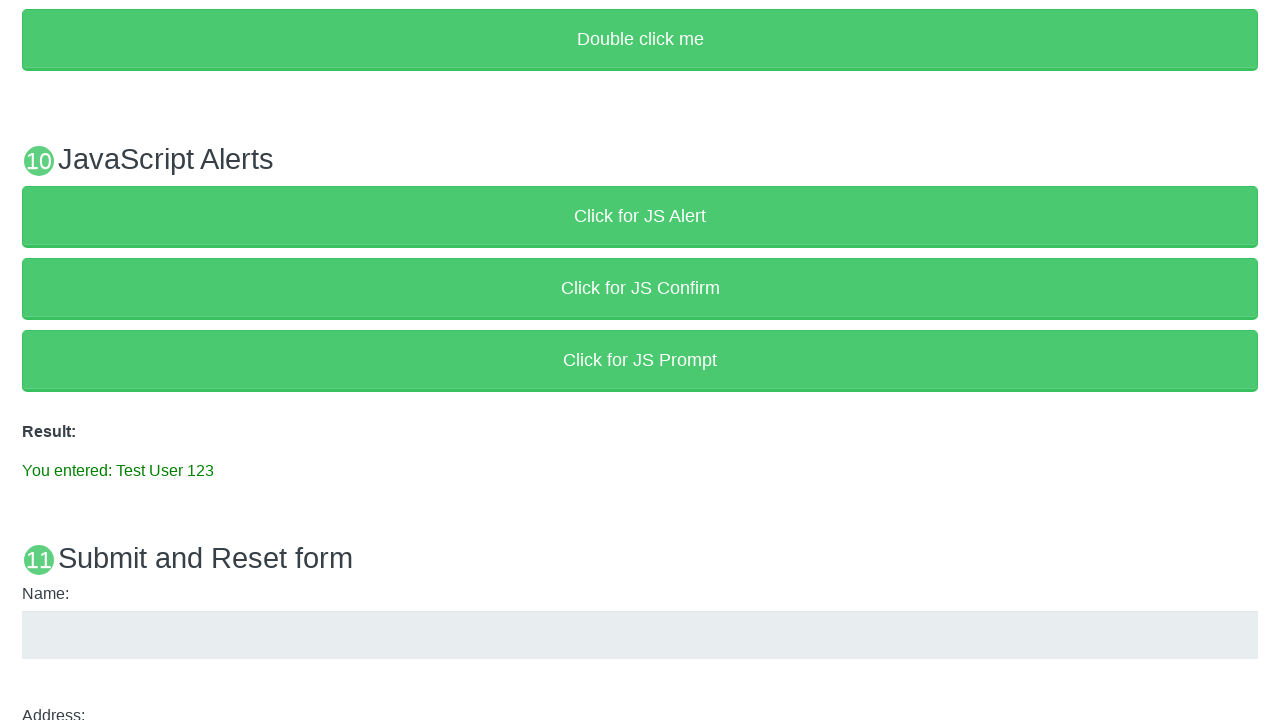

Waited for result element to appear
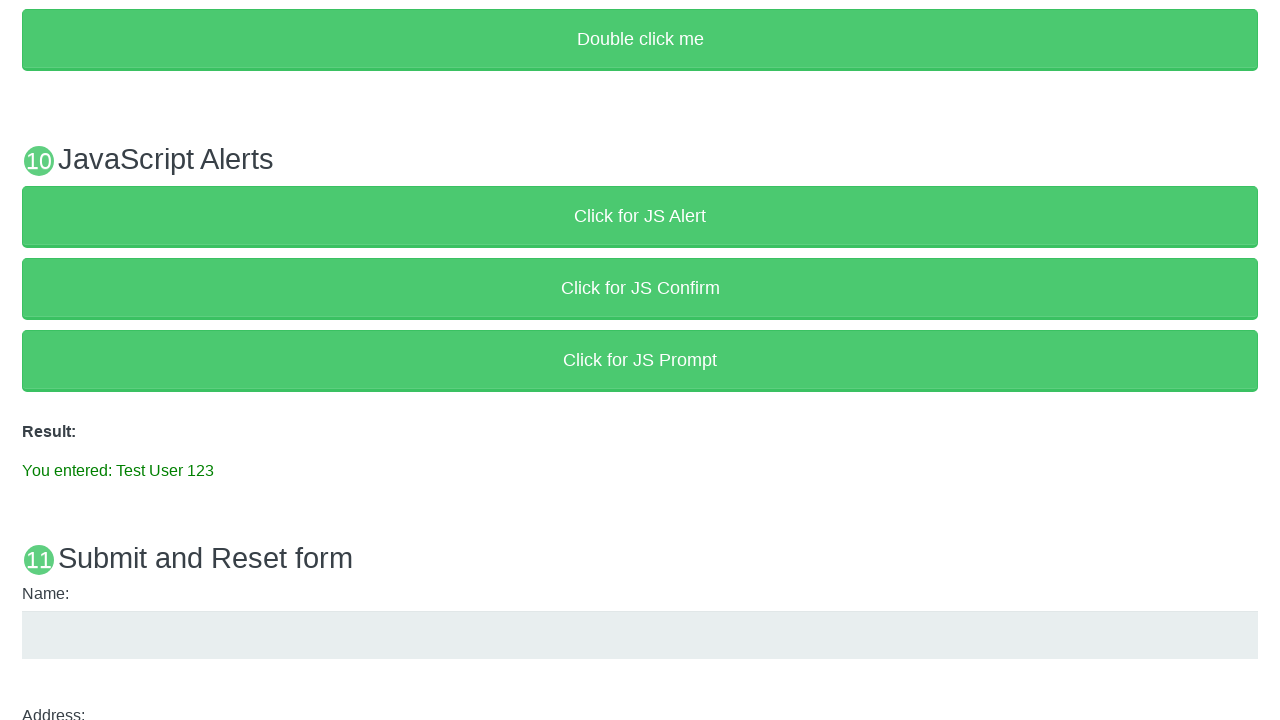

Verified result text matches entered prompt value 'Test User 123'
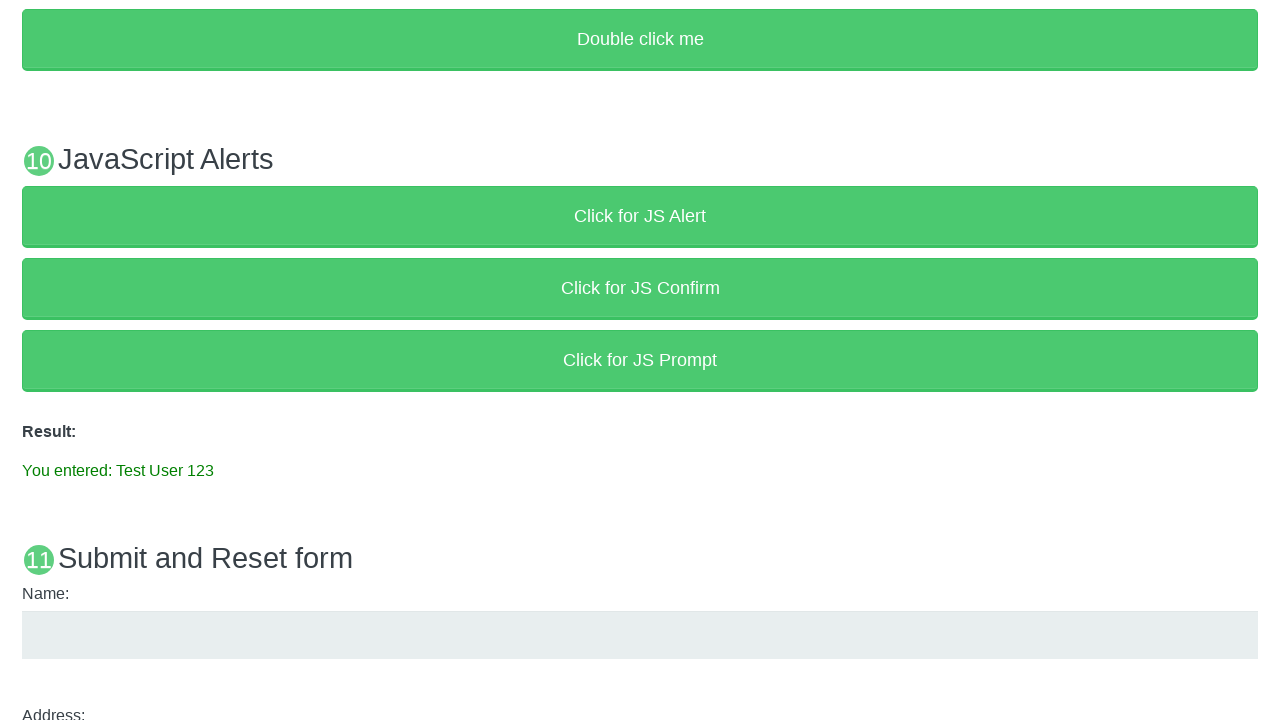

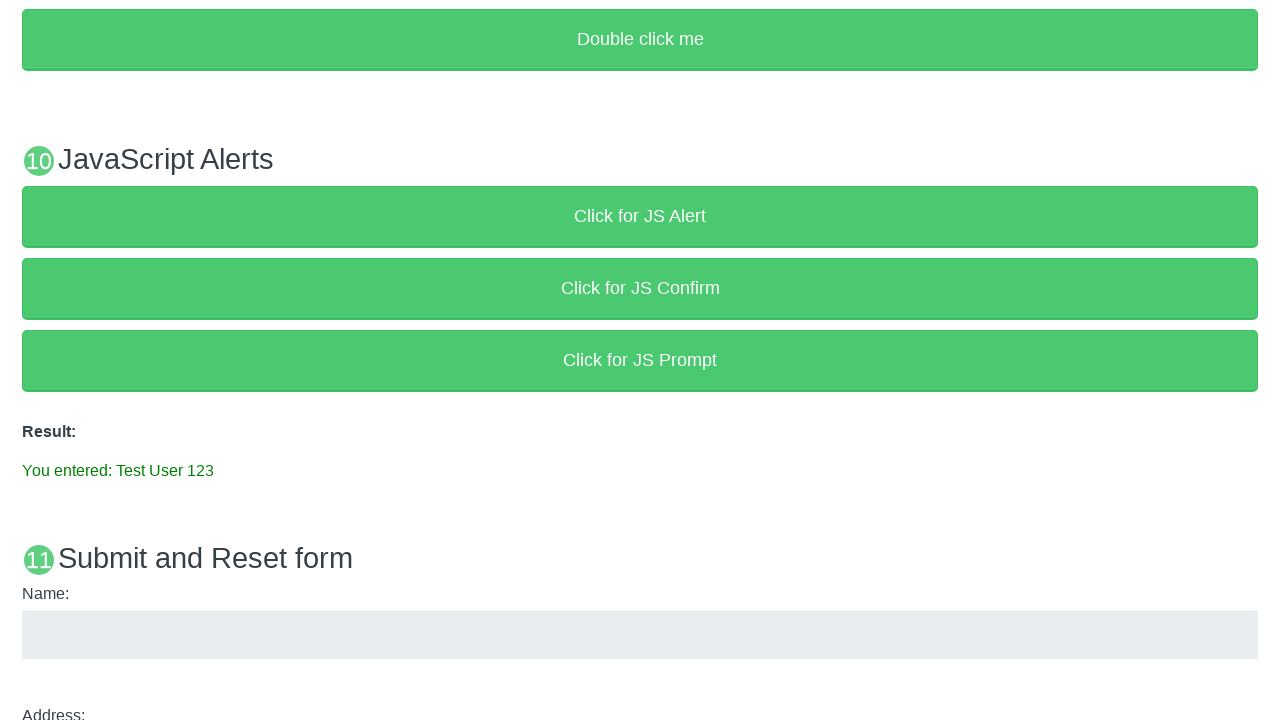